Tests navigation to Browse Languages section and verifies the table headers (Language, Author, Date, Comments, Rate) are present

Starting URL: https://www.99-bottles-of-beer.net

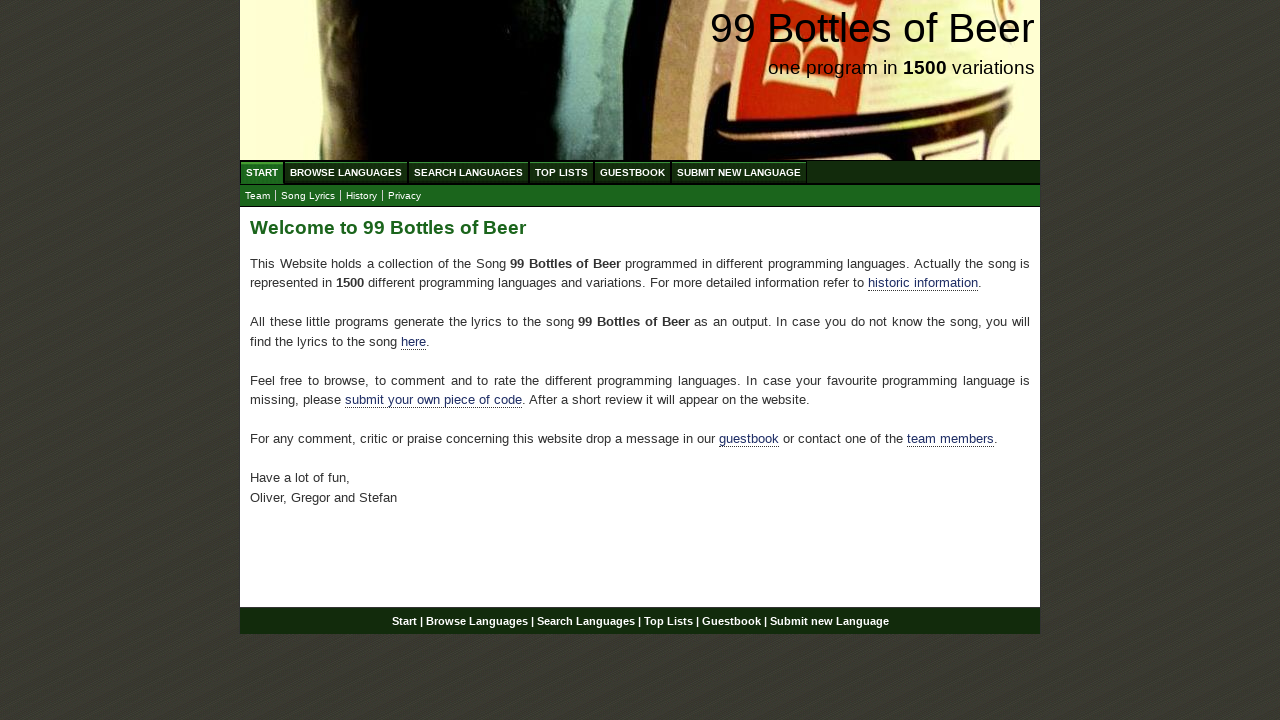

Clicked on Browse Languages menu item at (346, 172) on xpath=//ul[@id='menu']/li/a[@href='/abc.html']
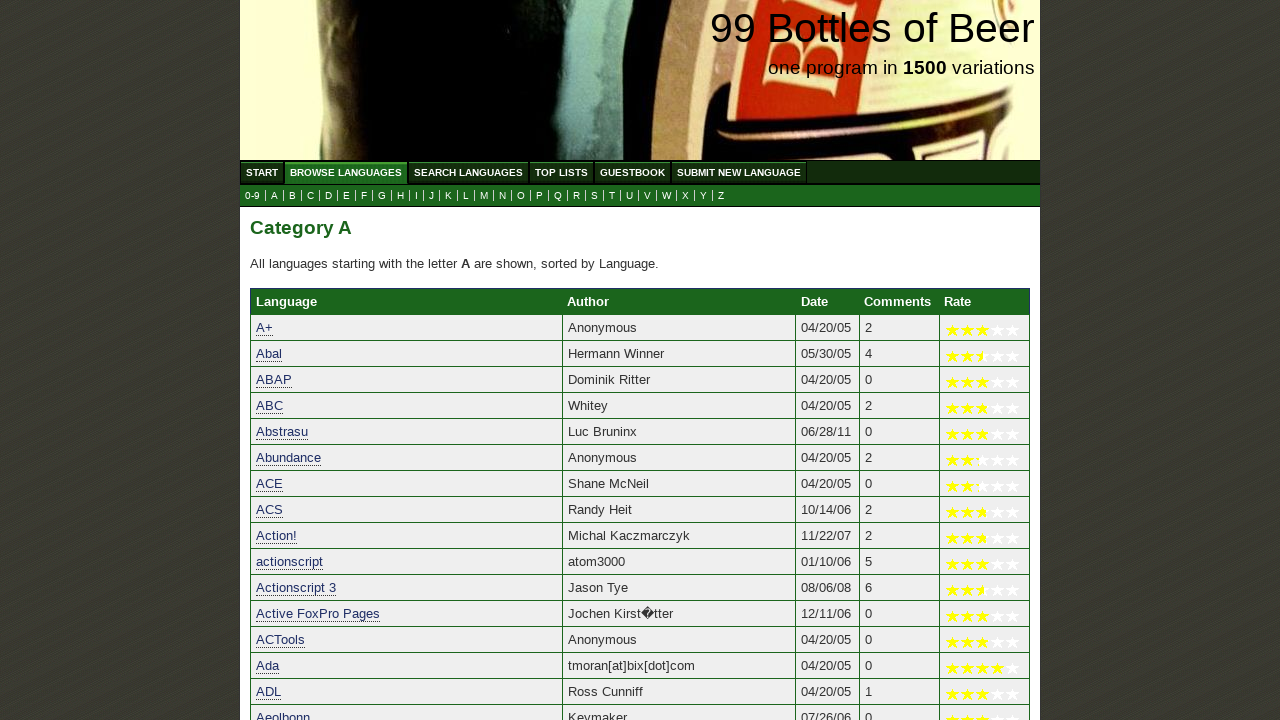

Verified category table loaded with header row containing Language, Author, Date, Comments, Rate columns
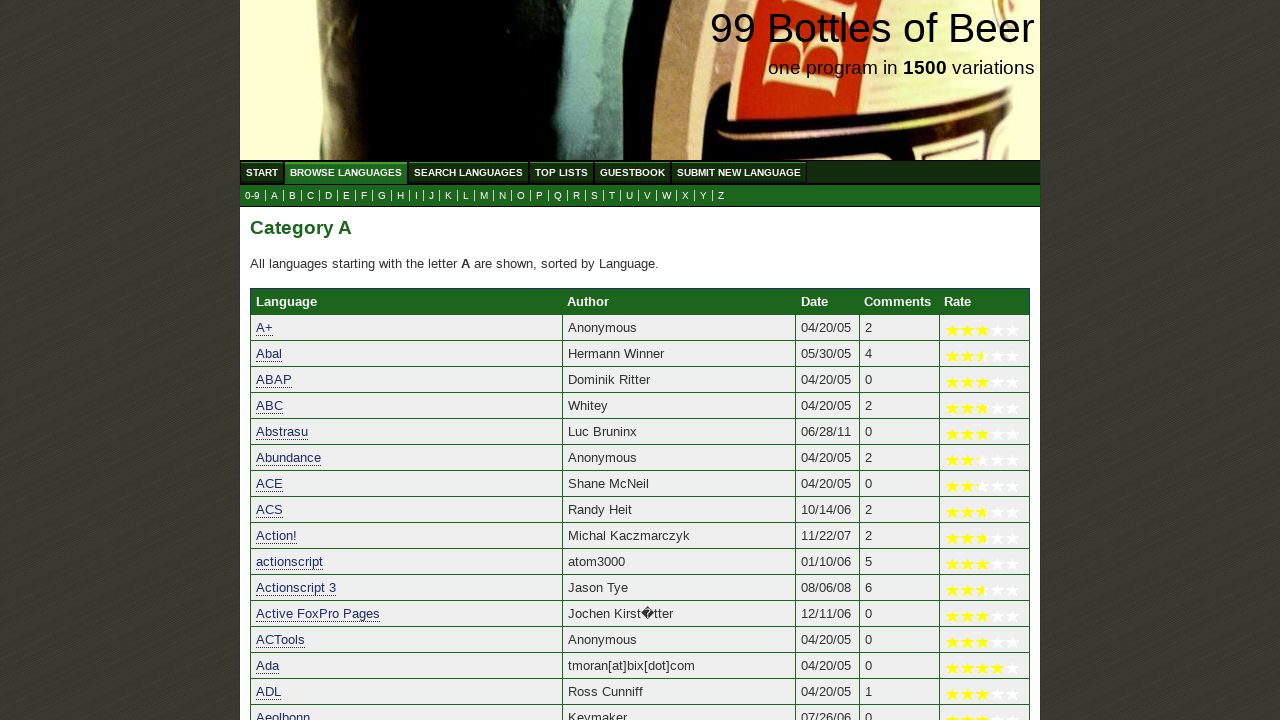

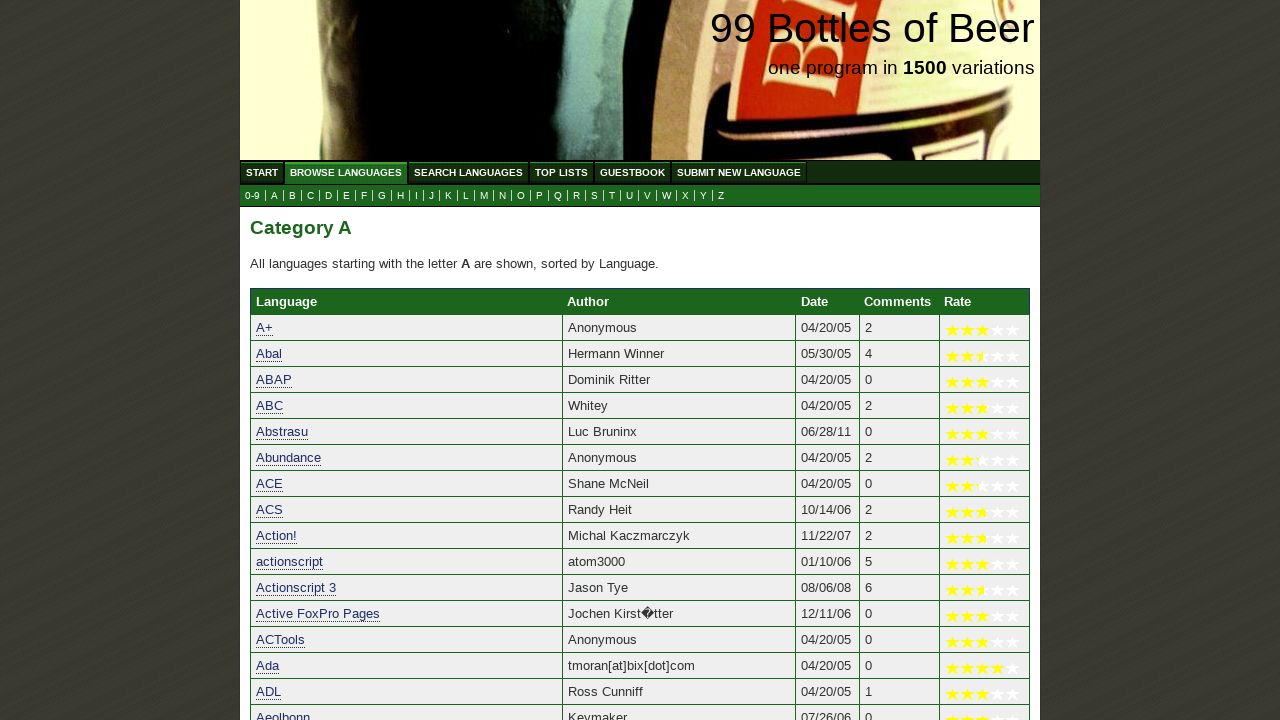